Tests moving mouse to an element with a specific offset and verifies coordinates

Starting URL: https://www.selenium.dev/selenium/web/mouse_interaction.html

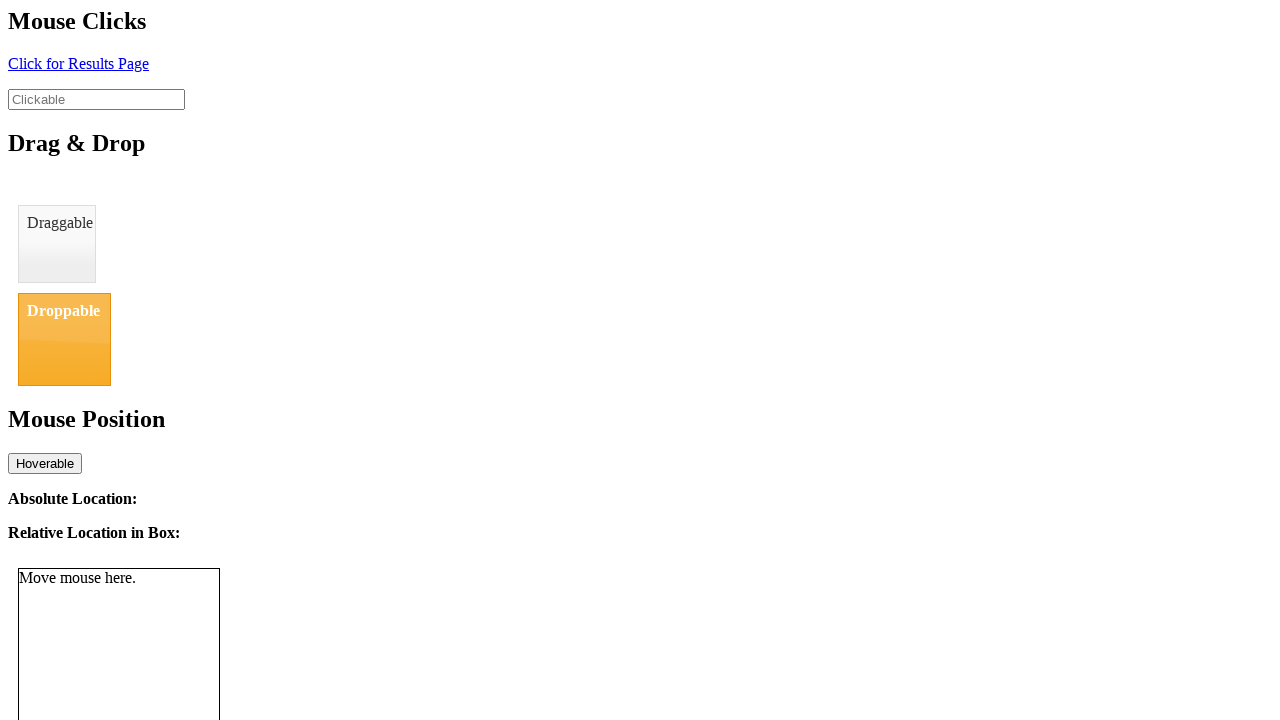

Located the mouse tracker element
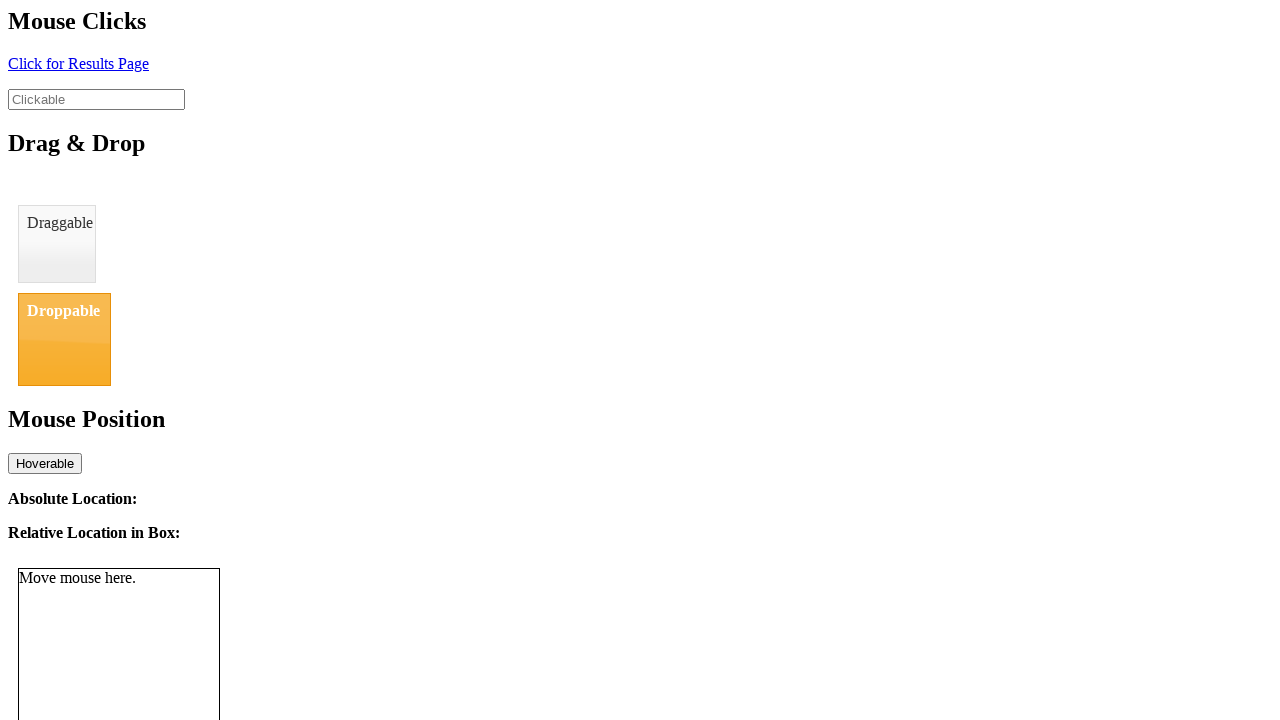

Retrieved bounding box of mouse tracker element
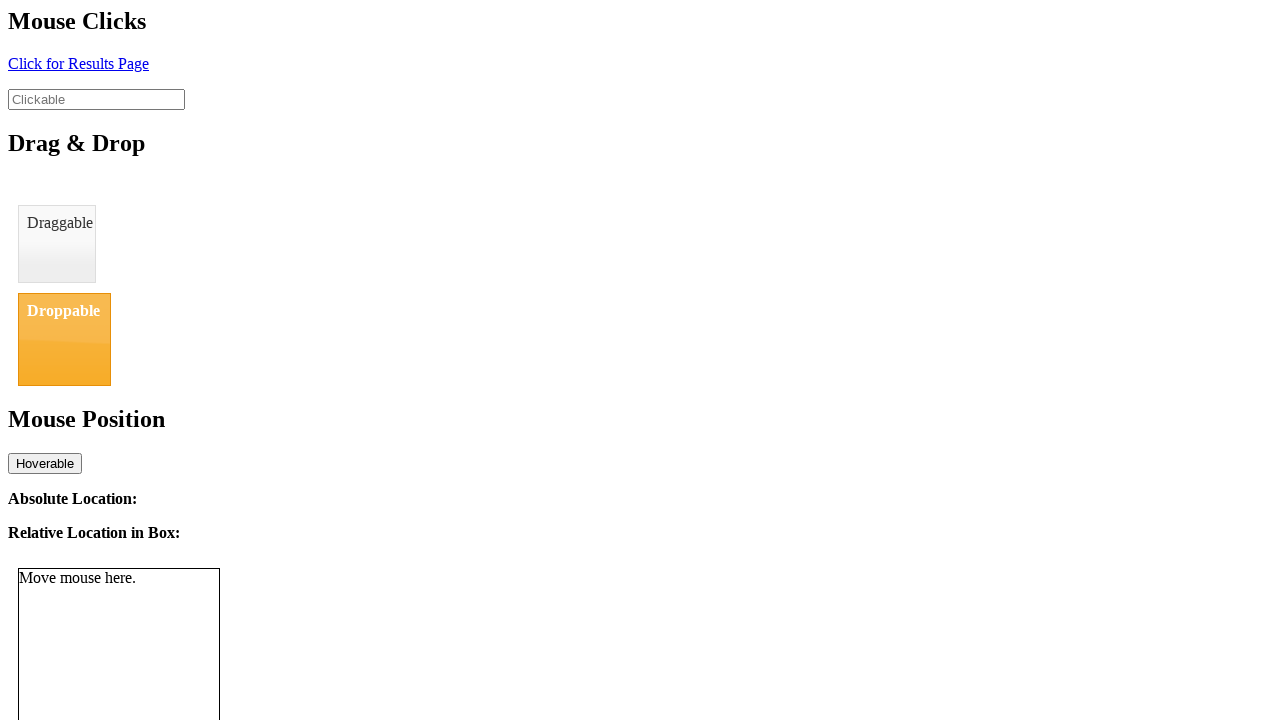

Moved mouse to tracker element with offset (8px horizontal, 11px vertical) at (127, 680)
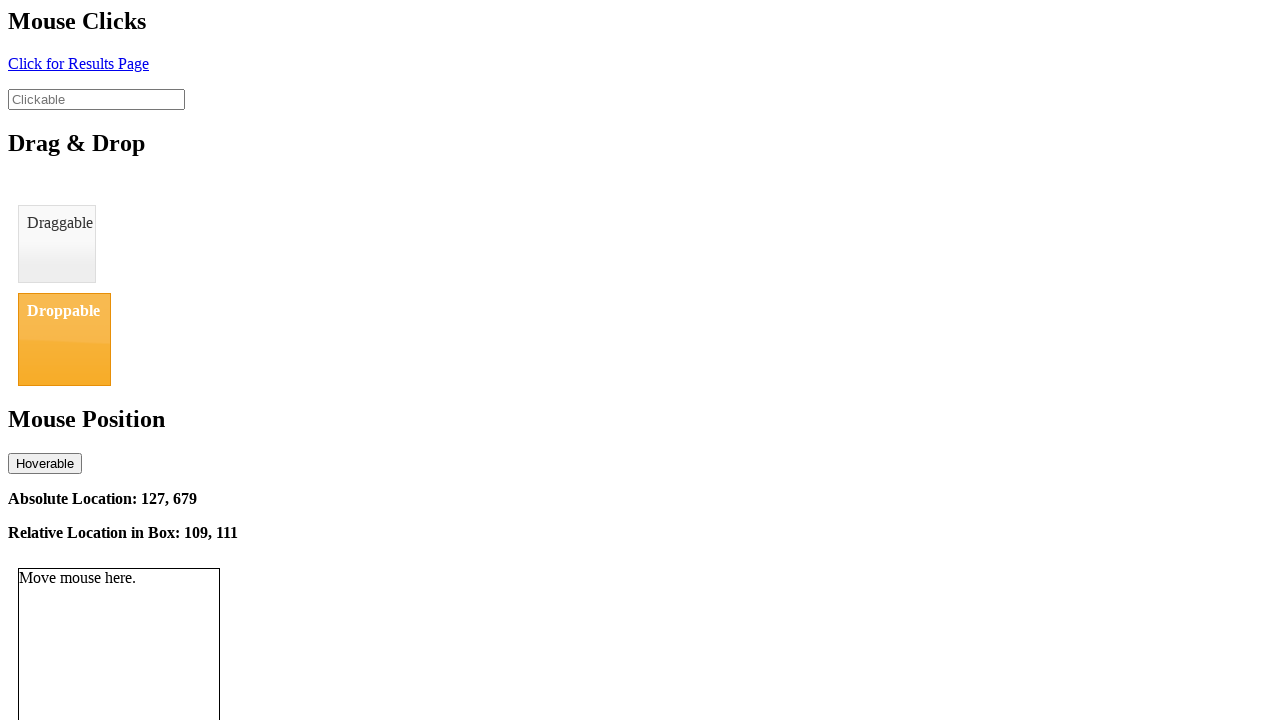

Waited 500ms for coordinates to update
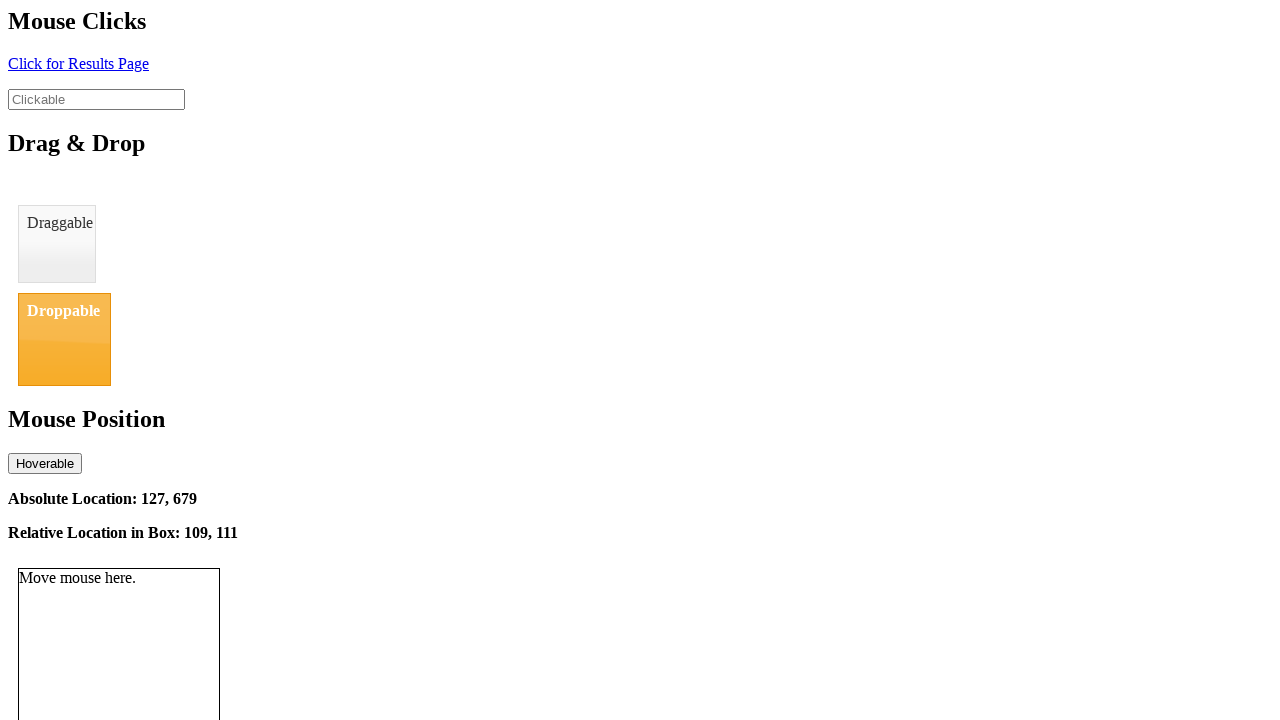

Verified relative location element is displayed
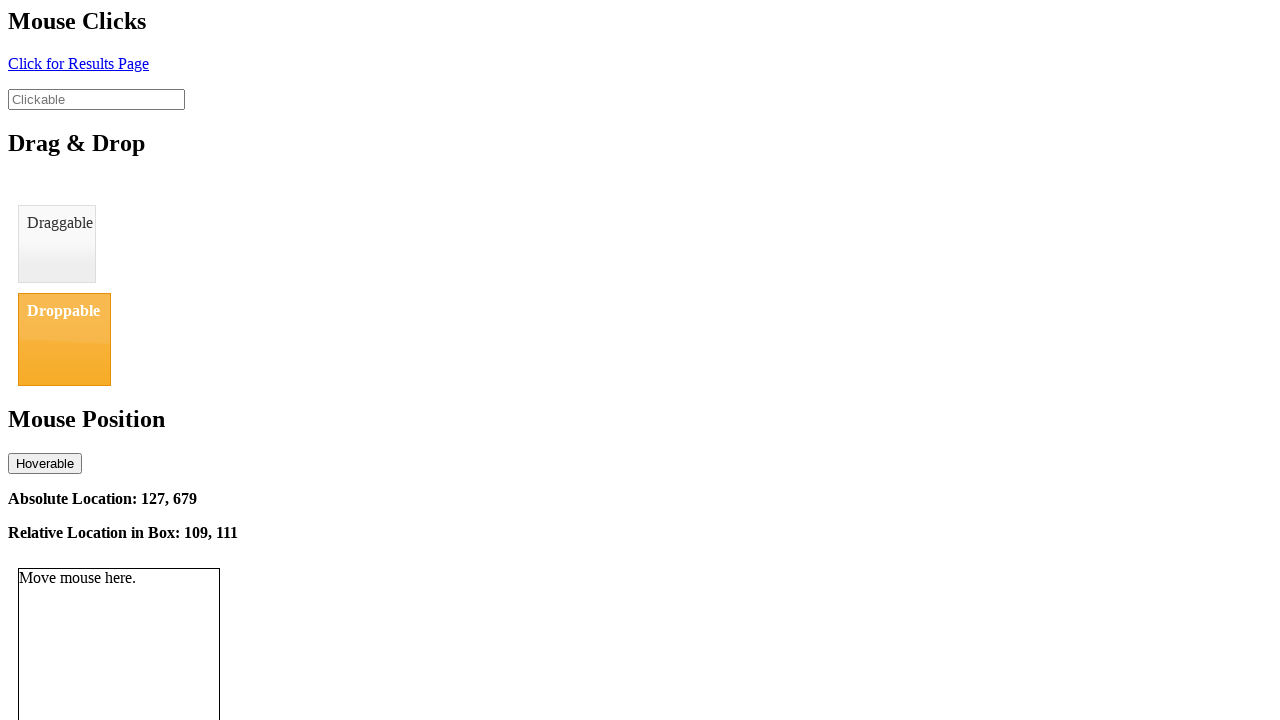

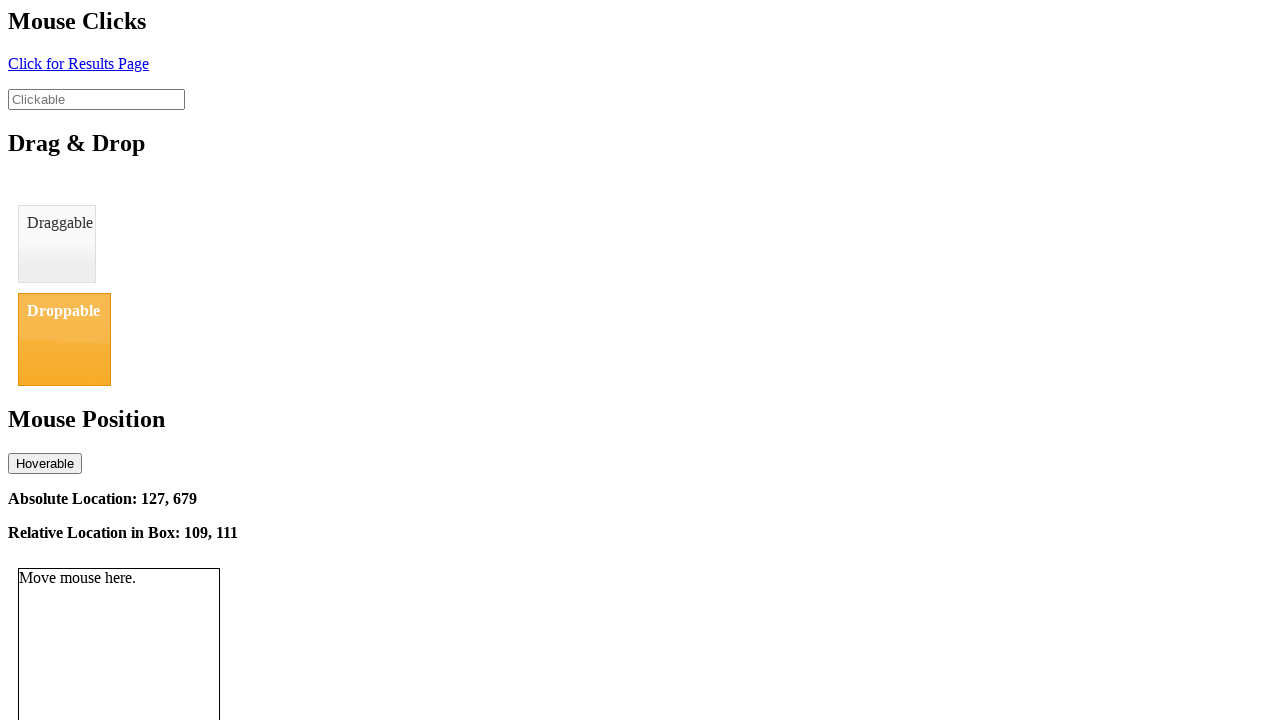